Tests closing a modal dialog by pressing Escape key on the OK button

Starting URL: https://testpages.eviltester.com/styled/alerts/fake-alert-test.html

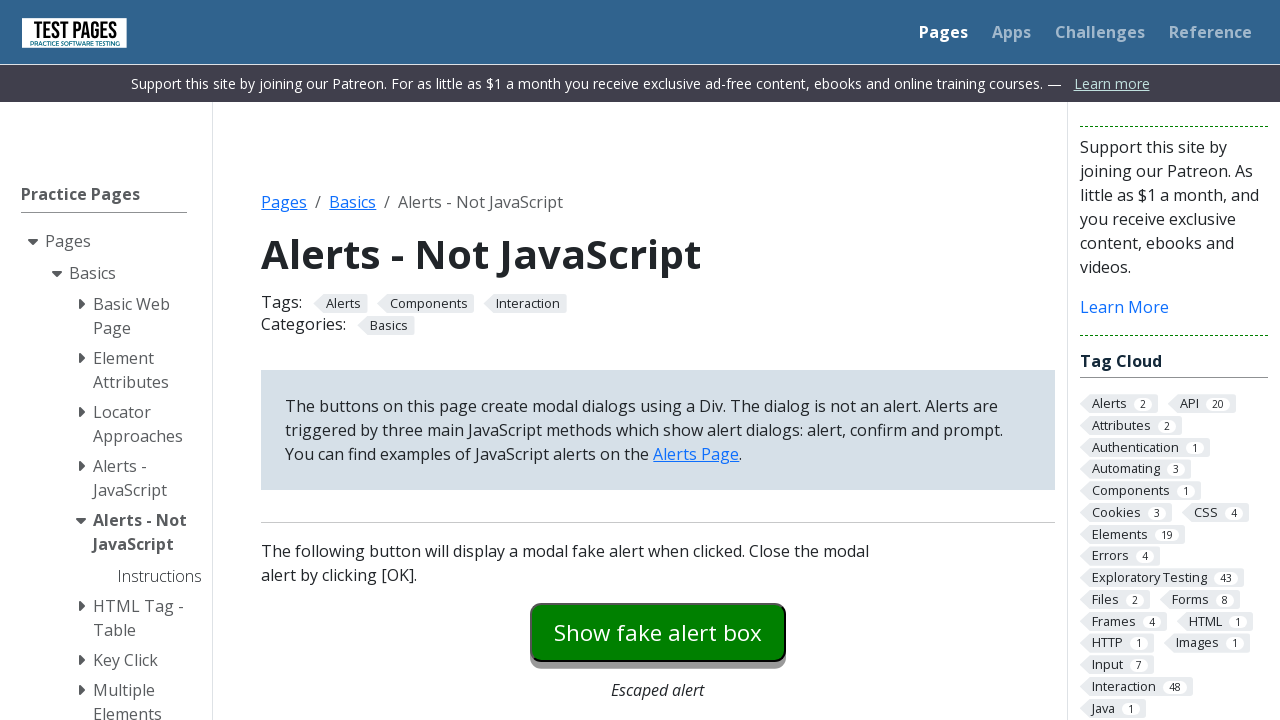

Clicked modal dialog button to open fake alert at (658, 360) on #modaldialog
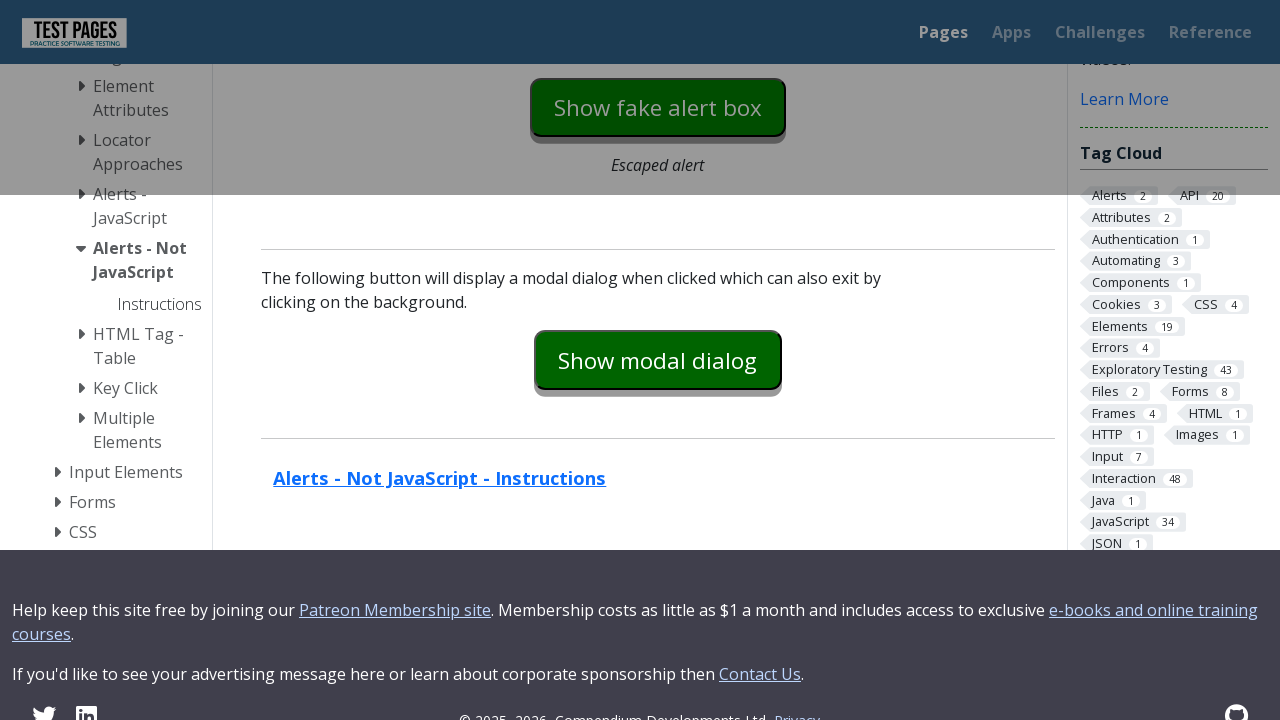

Modal dialog appeared and dialog text element loaded
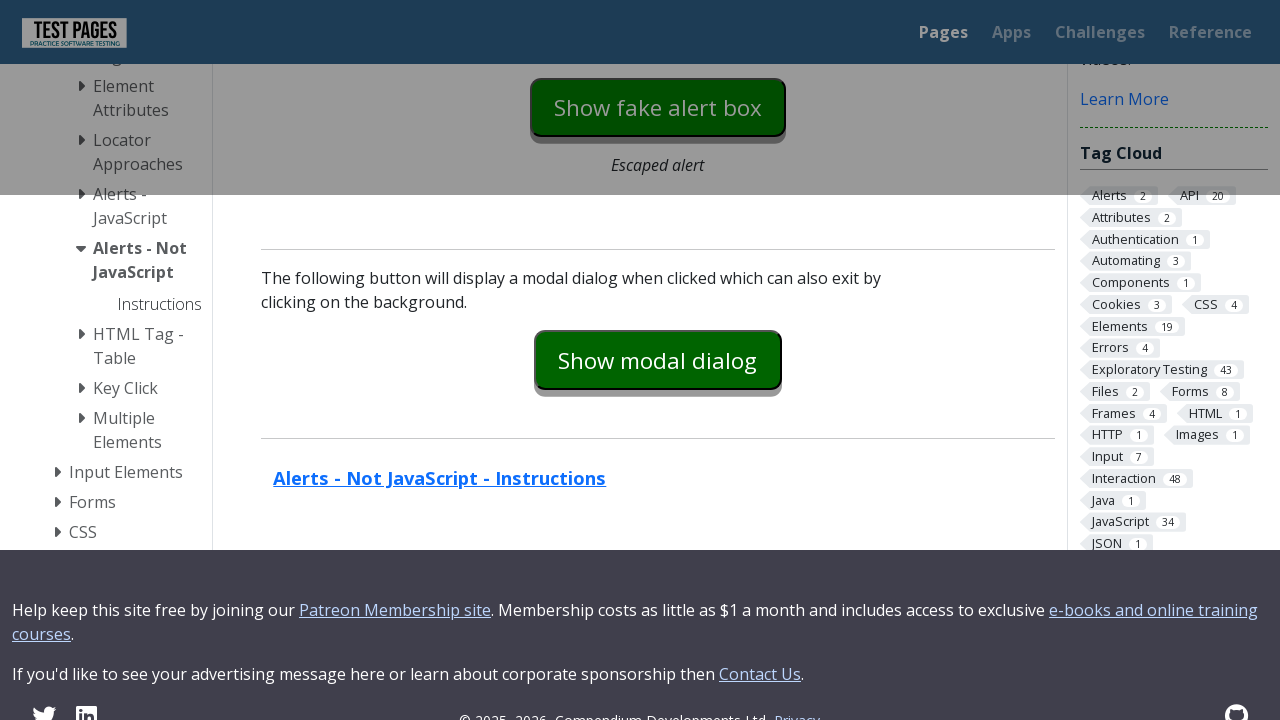

Pressed Escape key on OK button to close modal dialog on #dialog-ok
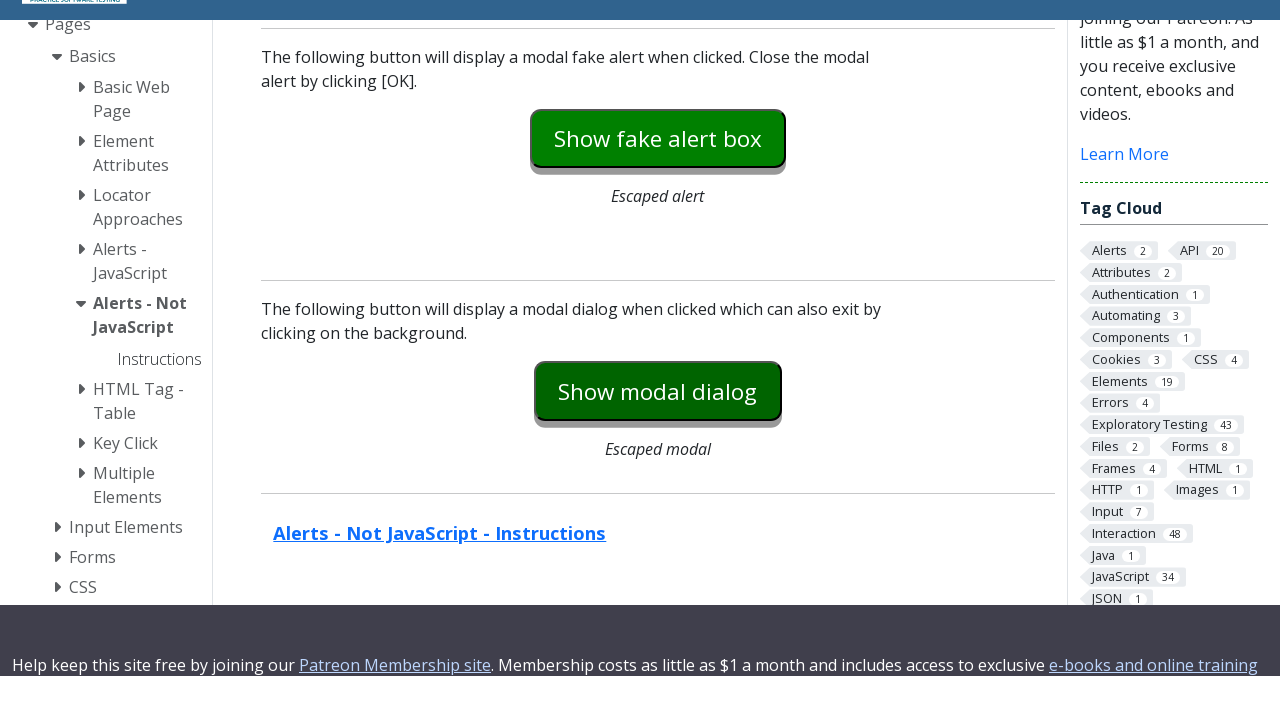

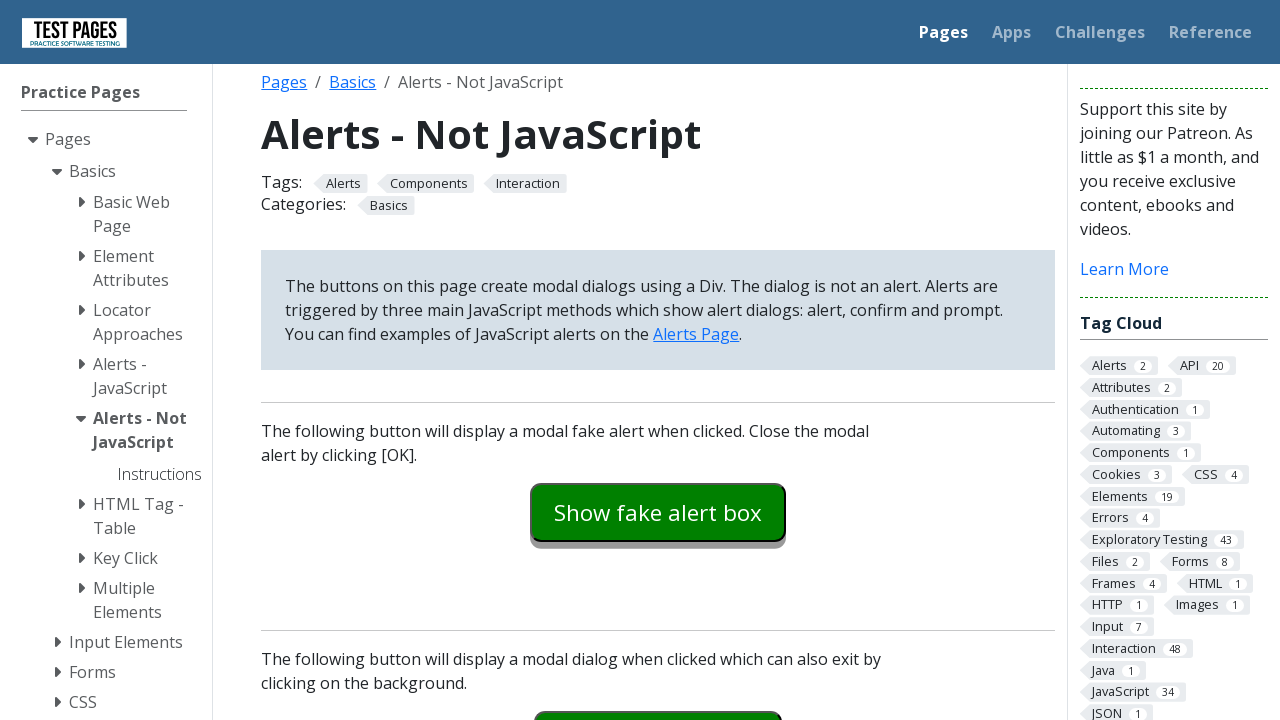